Tests various UI interactions including hiding/showing text boxes, handling dialog popups, hovering over elements, and interacting with content inside an iframe

Starting URL: https://rahulshettyacademy.com/AutomationPractice/

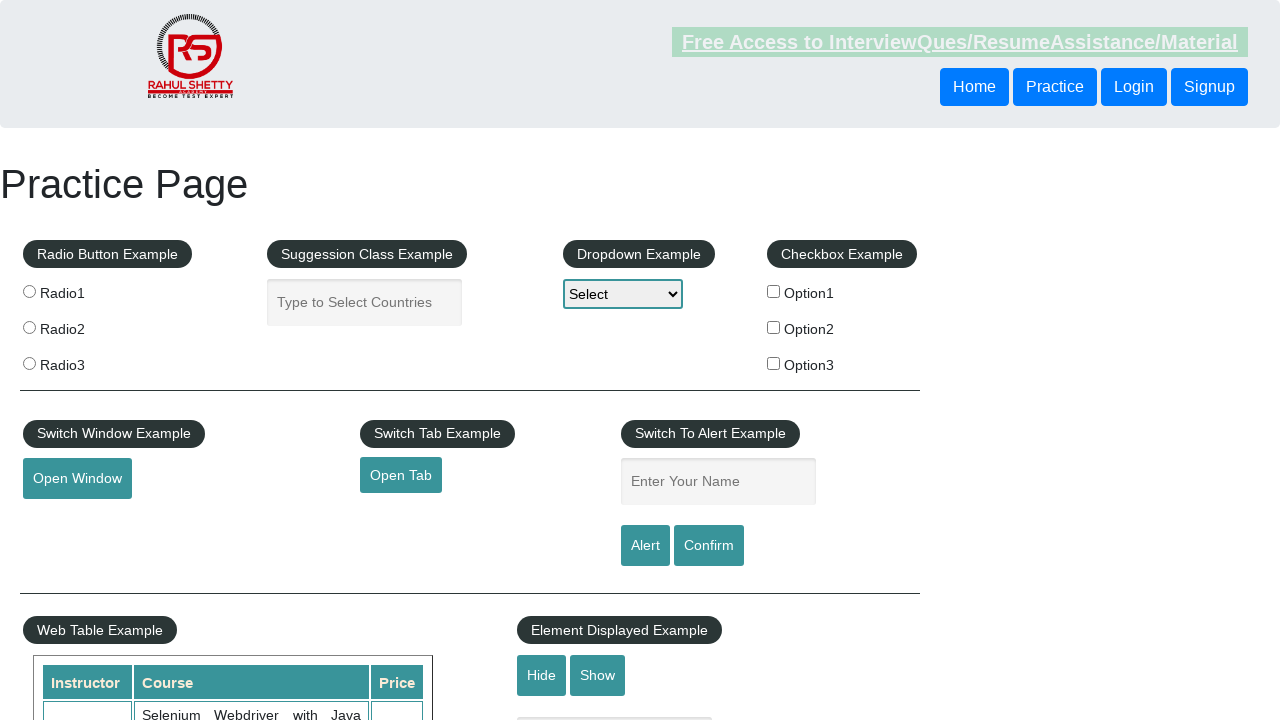

Verified text box is visible
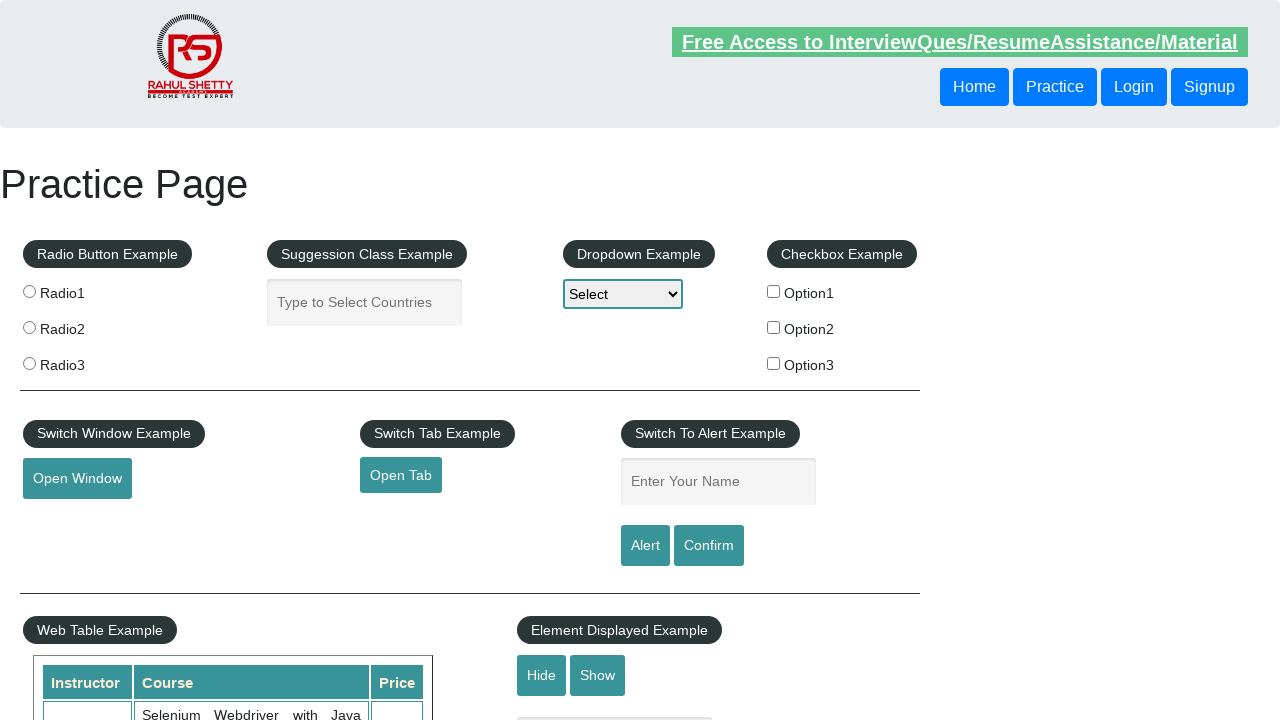

Clicked hide button to hide the text box at (542, 675) on #hide-textbox
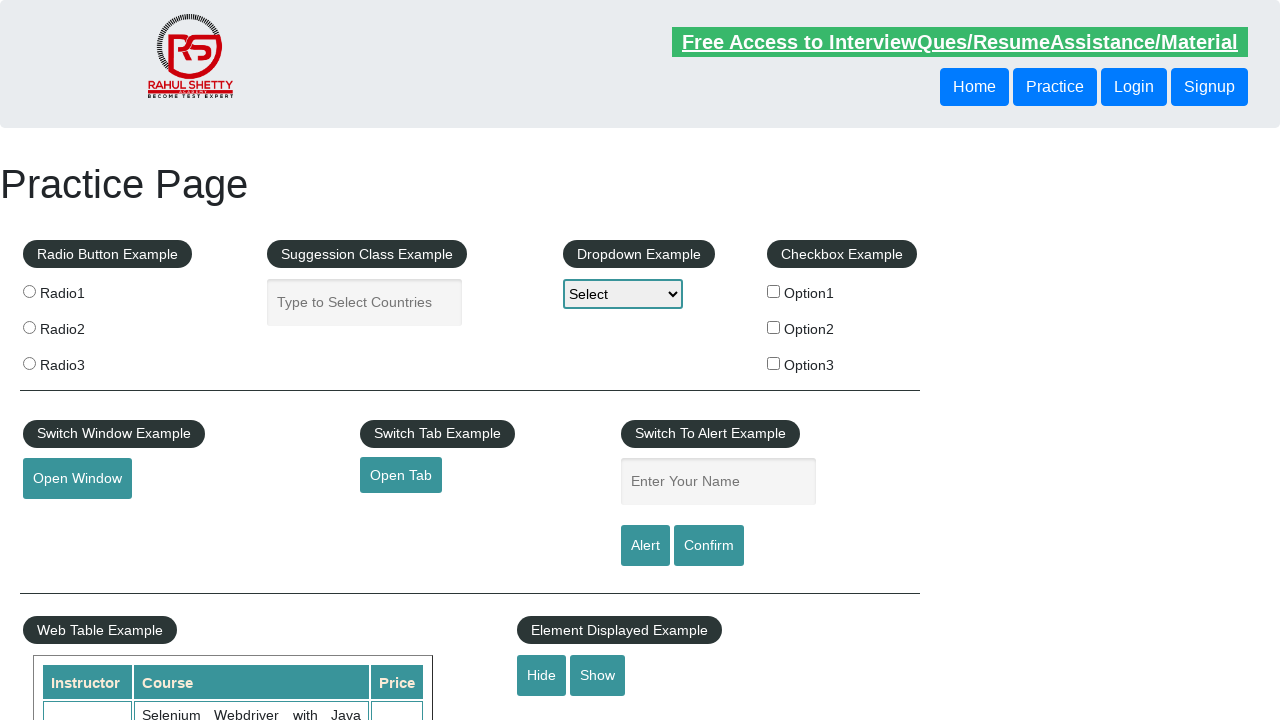

Verified text box is now hidden
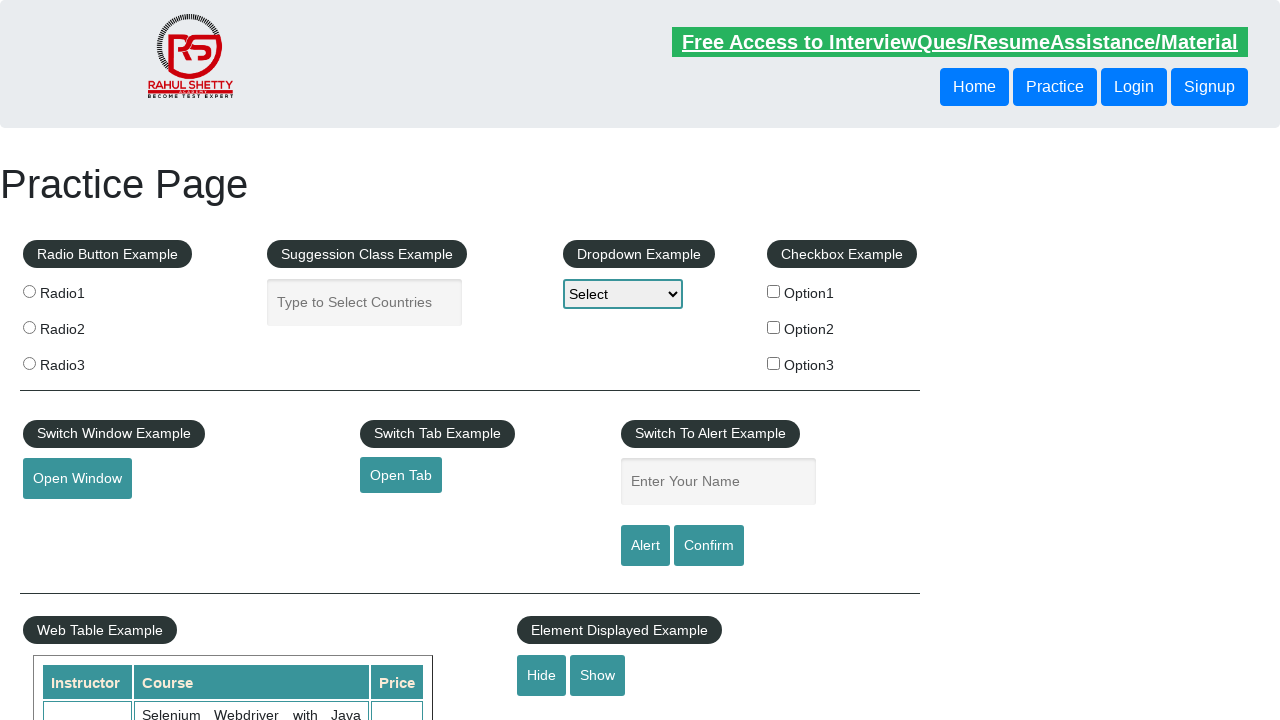

Set up dialog handler to accept all dialogs
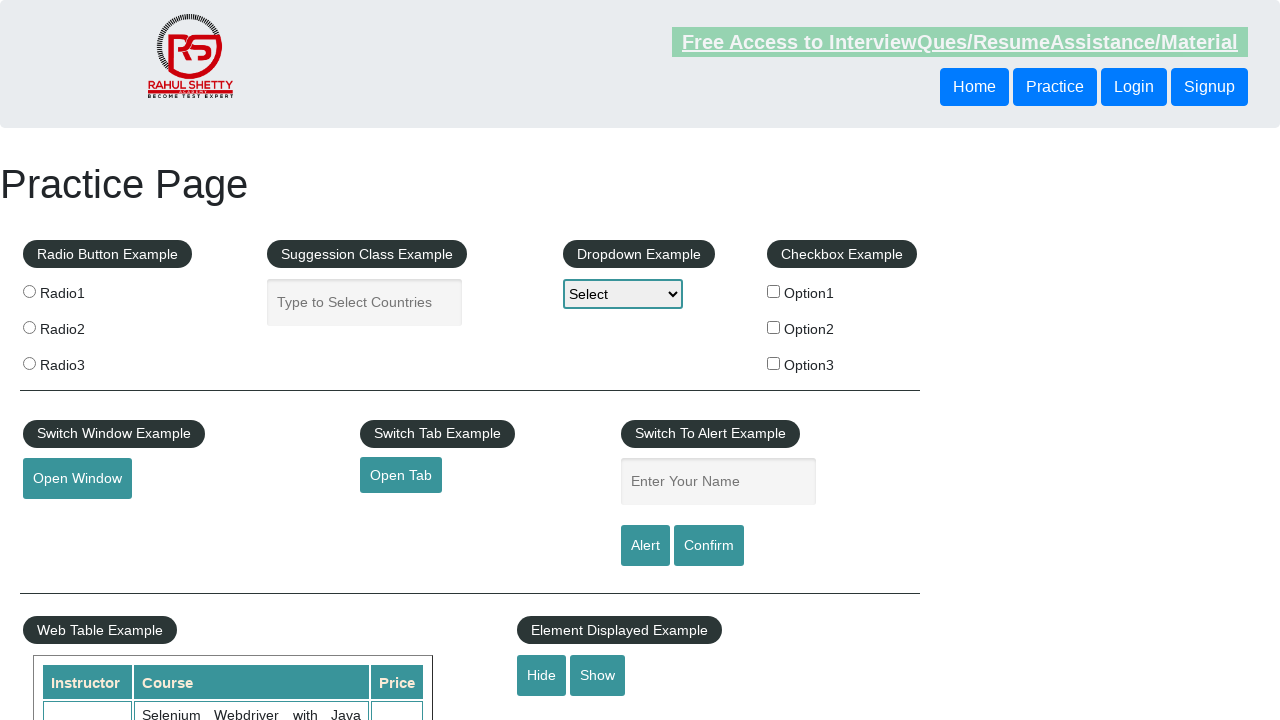

Clicked confirm button which triggered a dialog at (709, 546) on #confirmbtn
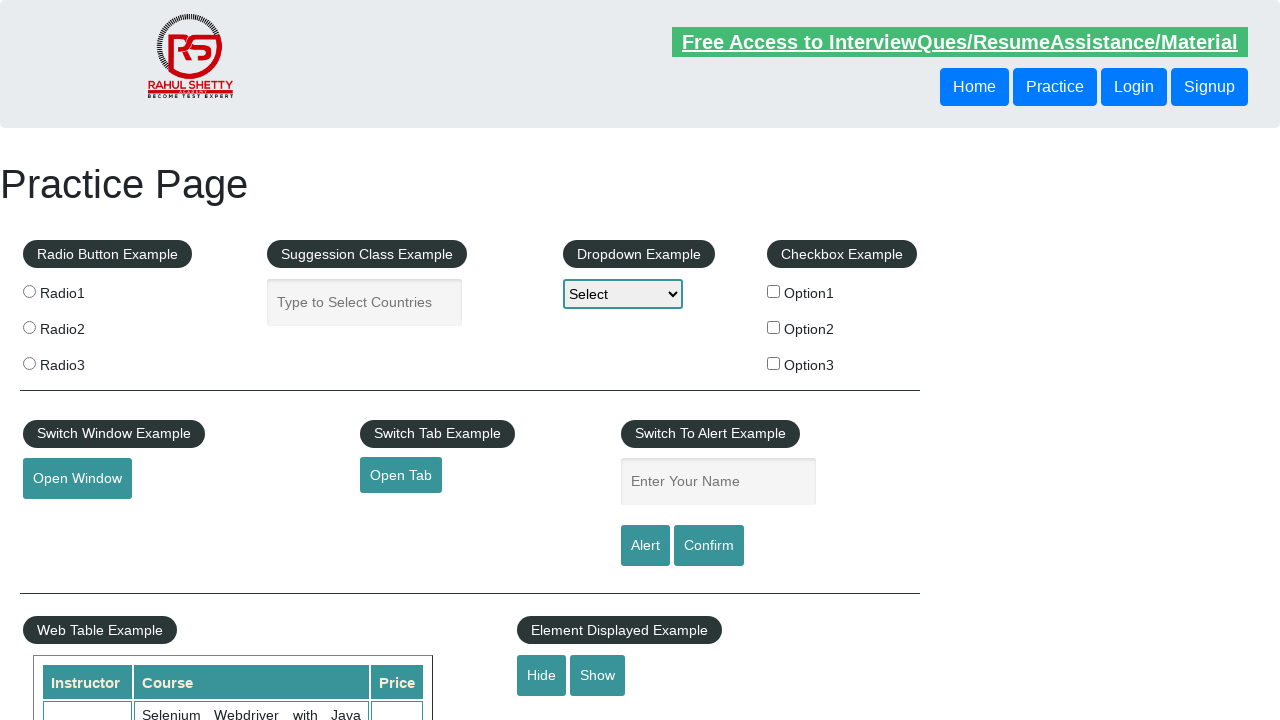

Hovered over mouse hover element at (83, 361) on #mousehover
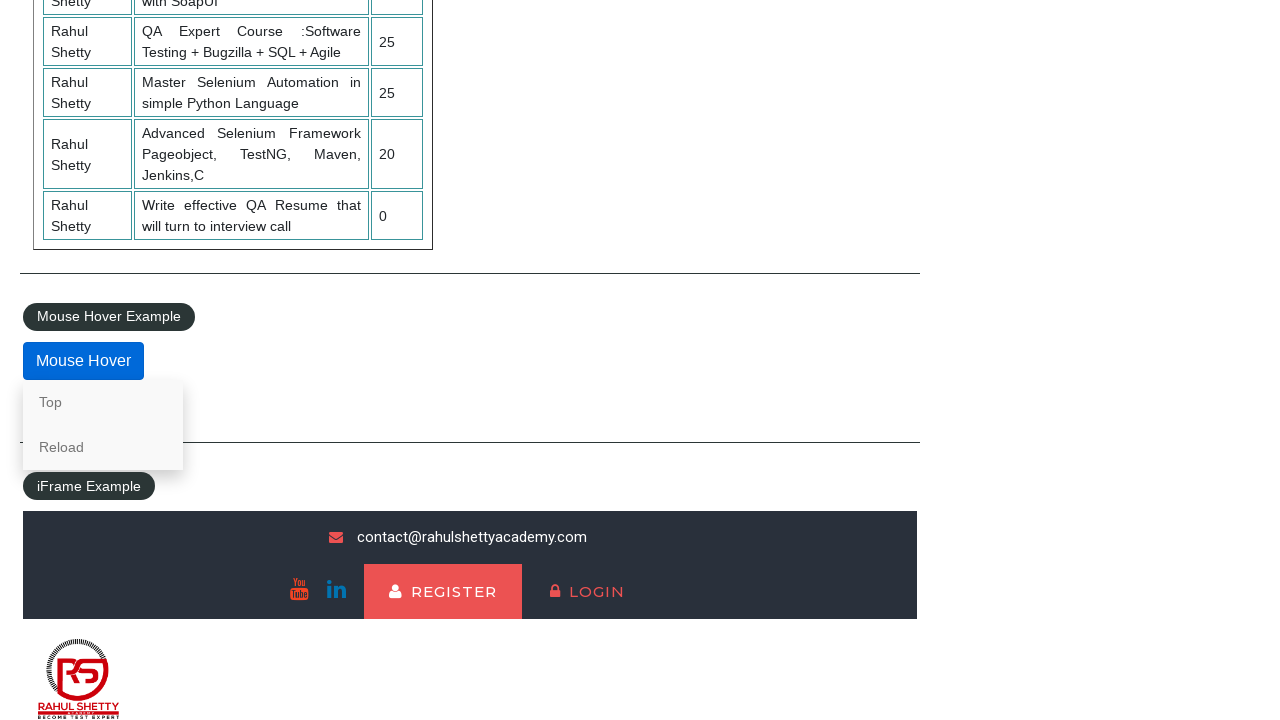

Clicked lifetime access link in iframe at (307, 675) on #courses-iframe >> internal:control=enter-frame >> li a[href*='lifetime-access']
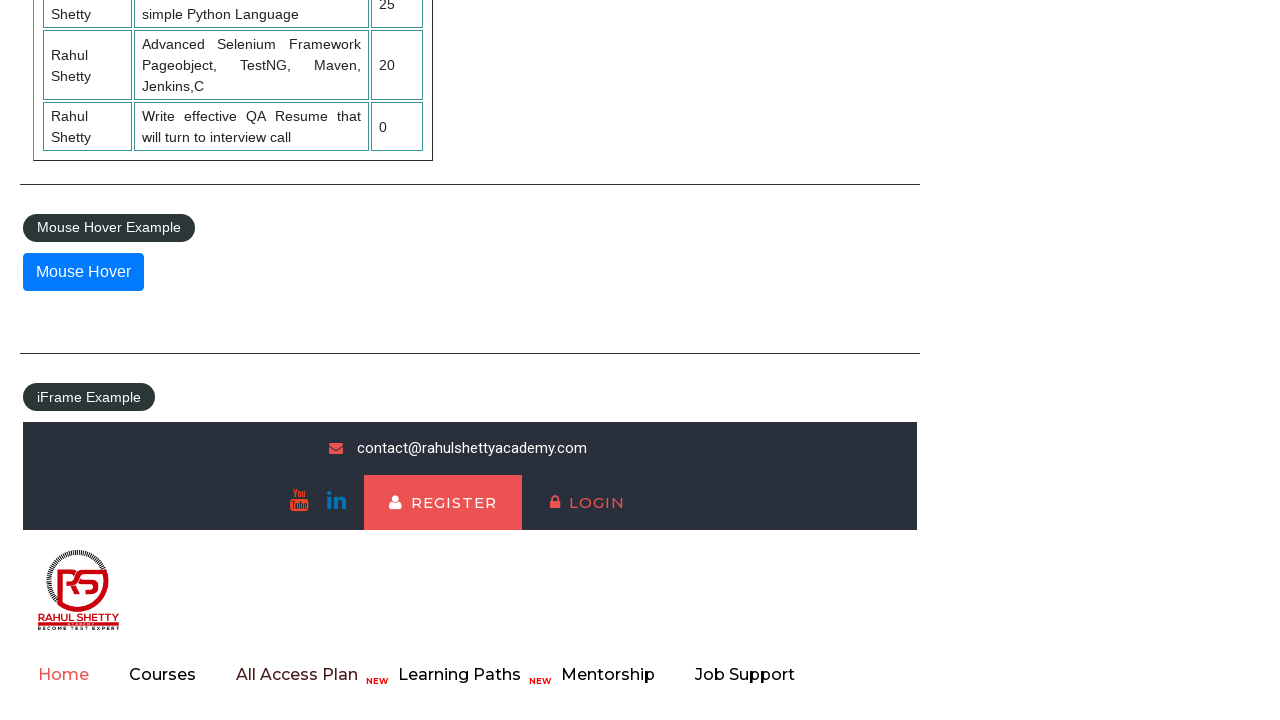

Waited for text element in iframe to load
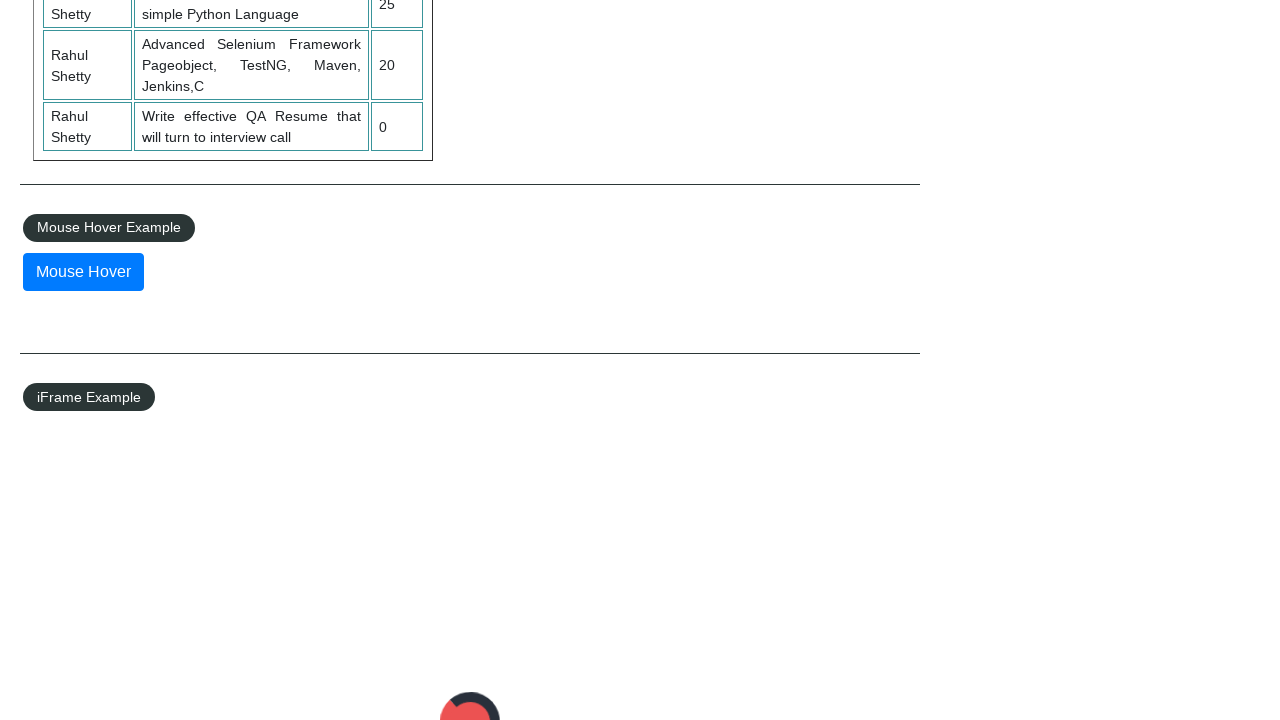

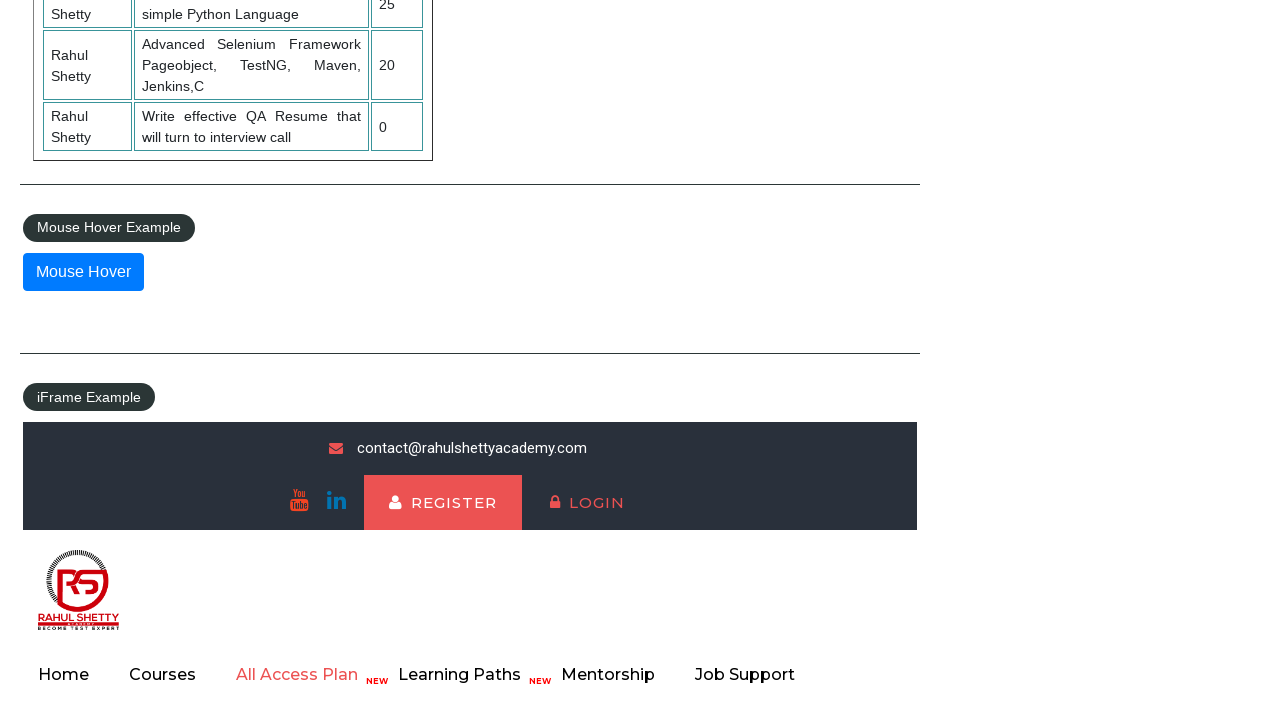